Tests registration form validation when confirmation email doesn't match the original email.

Starting URL: https://alada.vn/tai-khoan/dang-ky.html

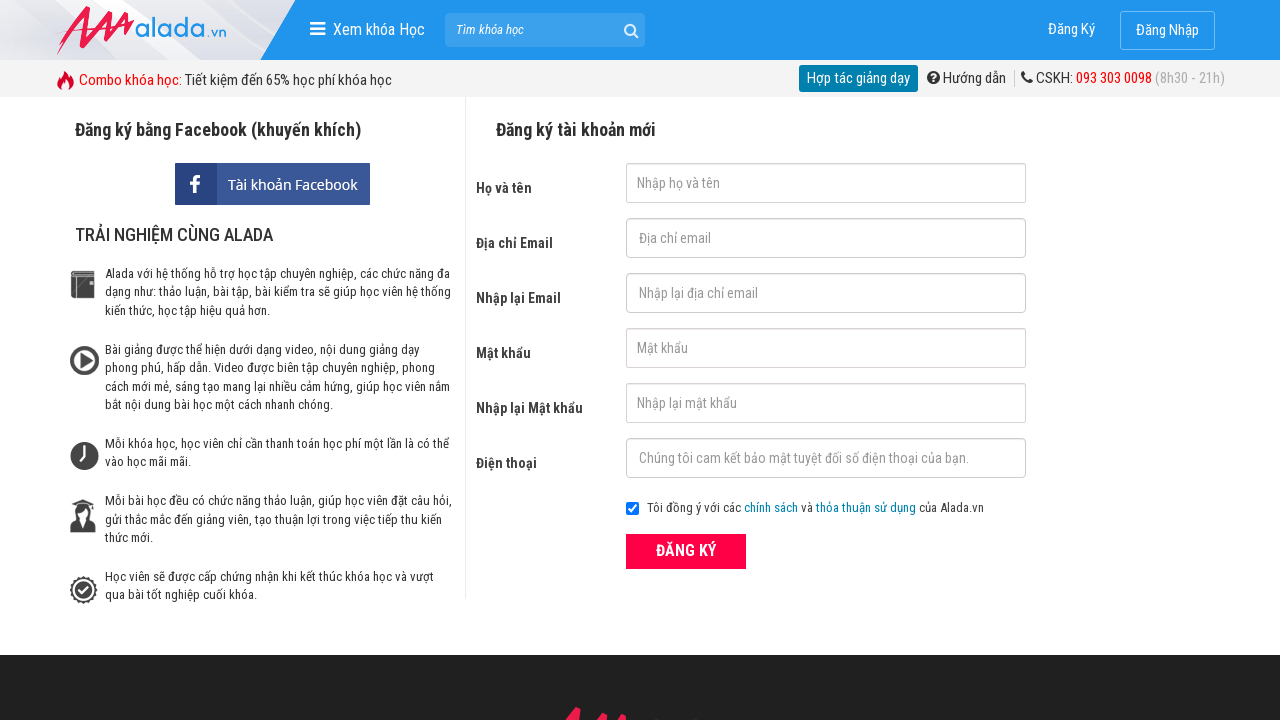

Filled first name field with 'Jon' on input#txtFirstname
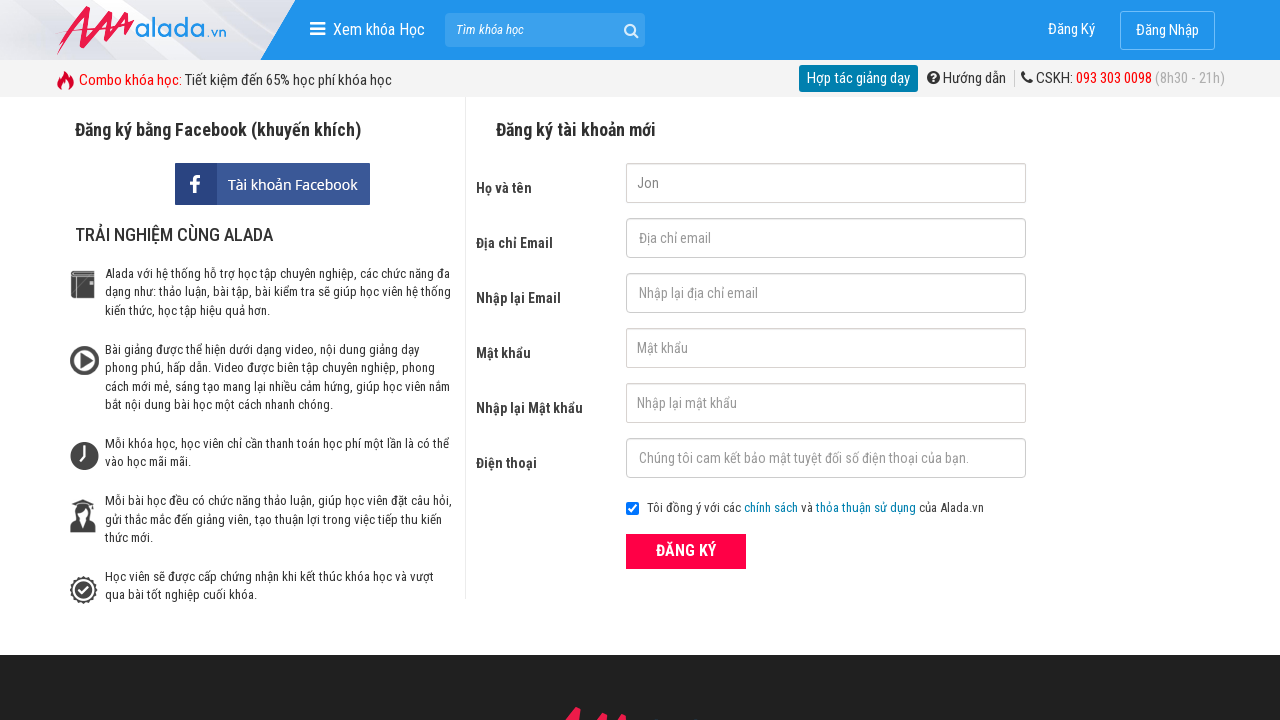

Filled email field with 'Jon@us' on input#txtEmail
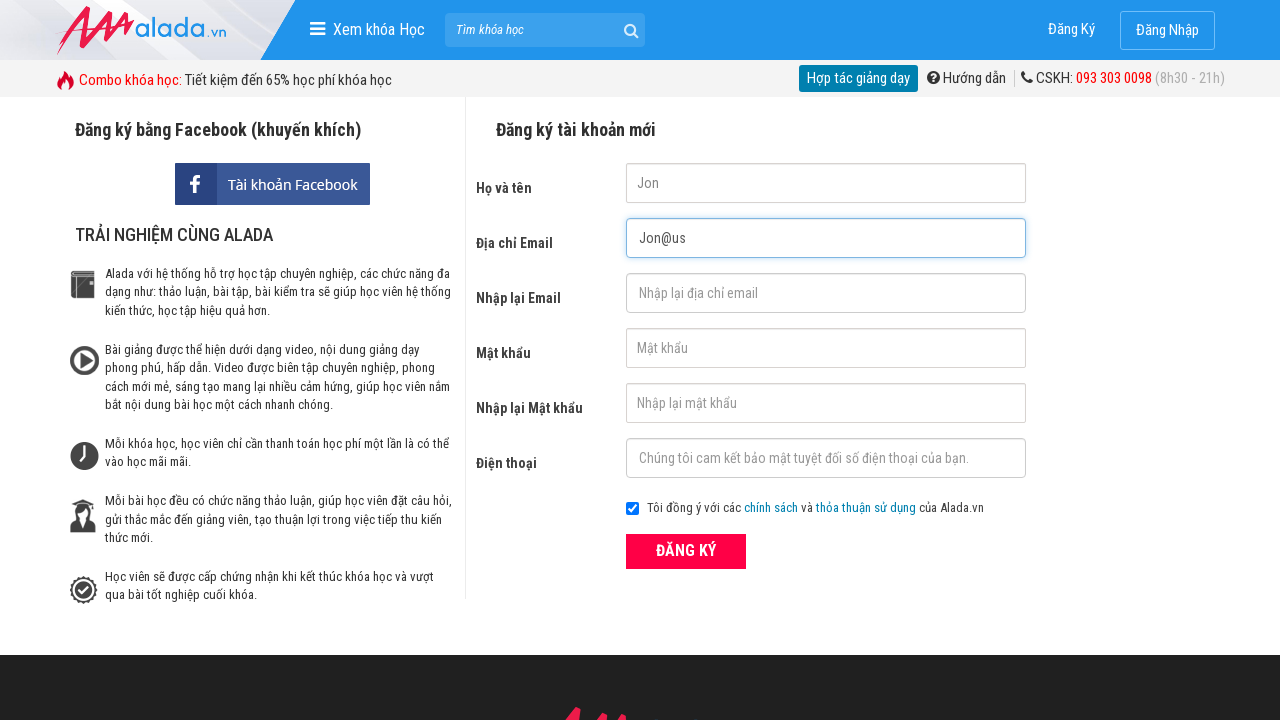

Filled confirmation email field with mismatched email 'Jon@ke1n@us' on input#txtCEmail
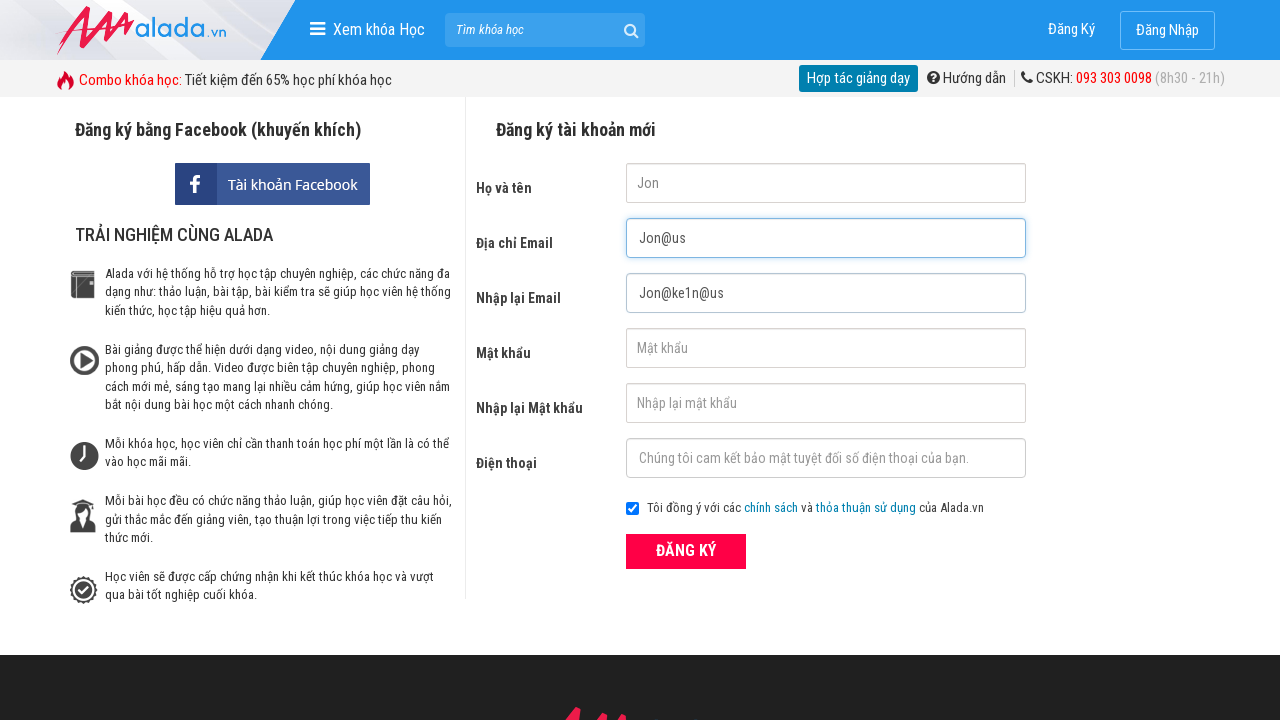

Filled password field with '123456' on input#txtPassword
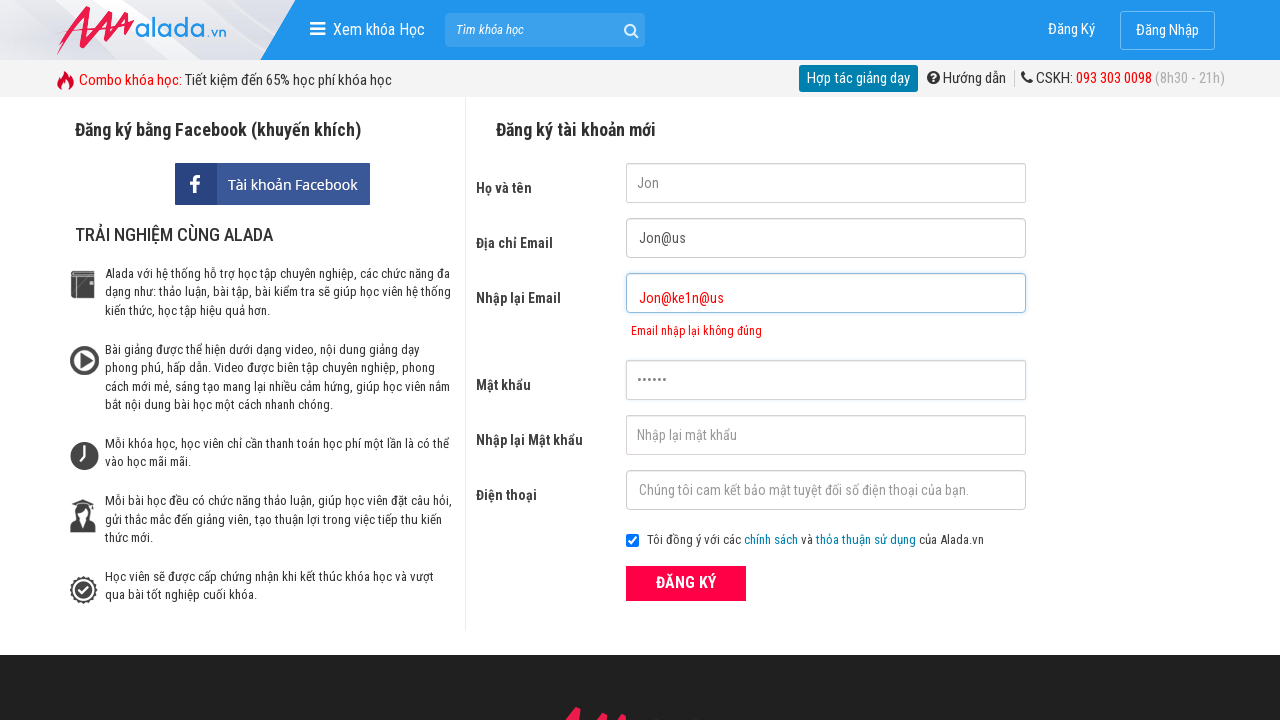

Filled confirm password field with '123456' on input#txtCPassword
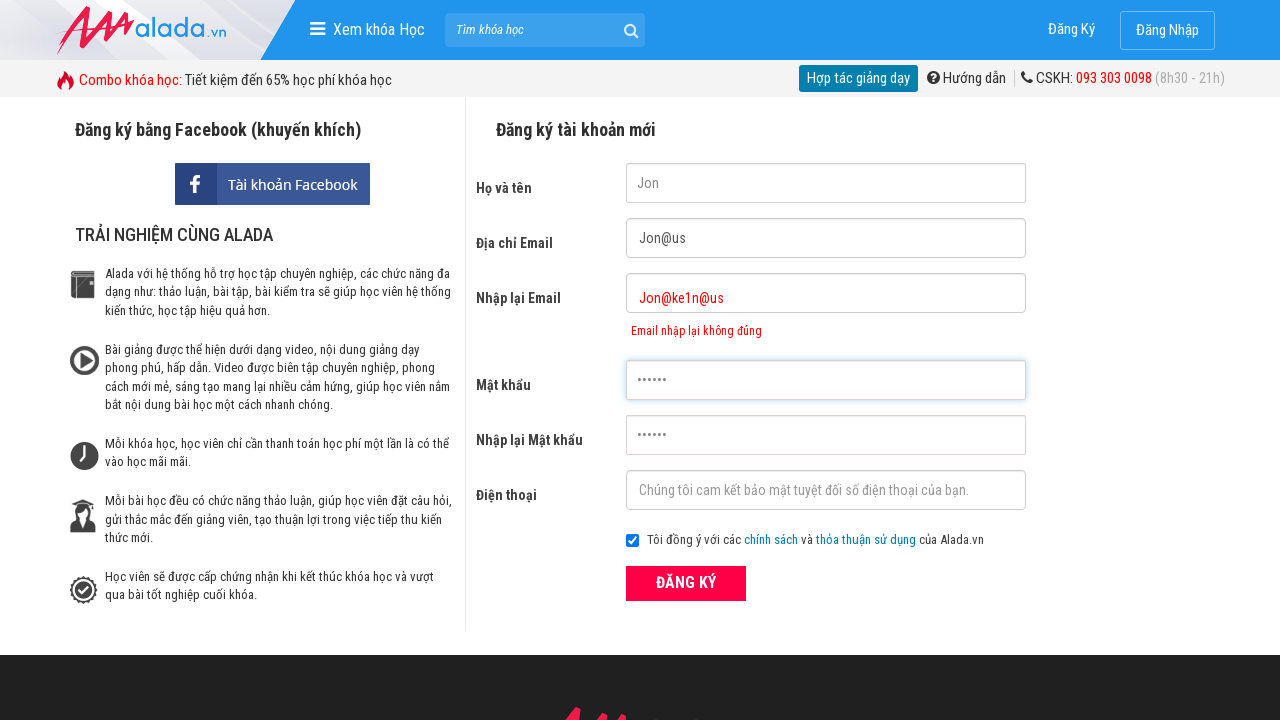

Filled phone field with '0987654321' on input#txtPhone
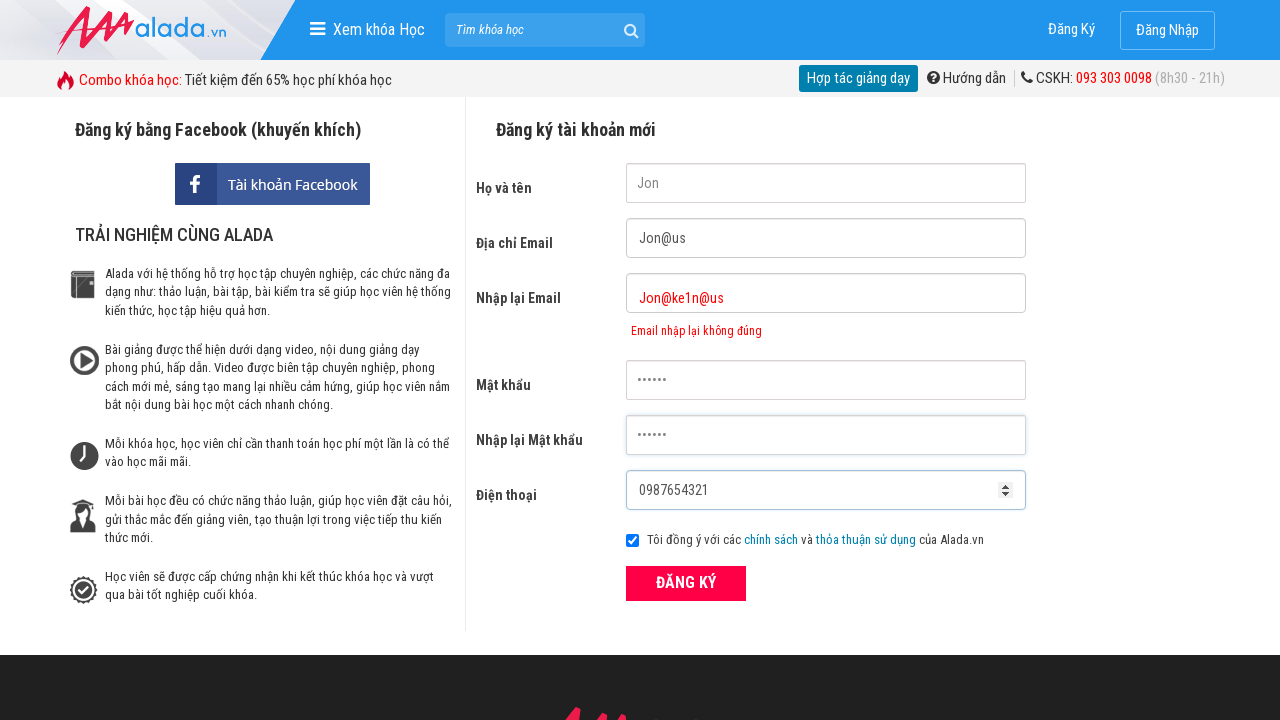

Clicked register button to submit form at (686, 583) on div.frmRegister button.btn_pink_sm
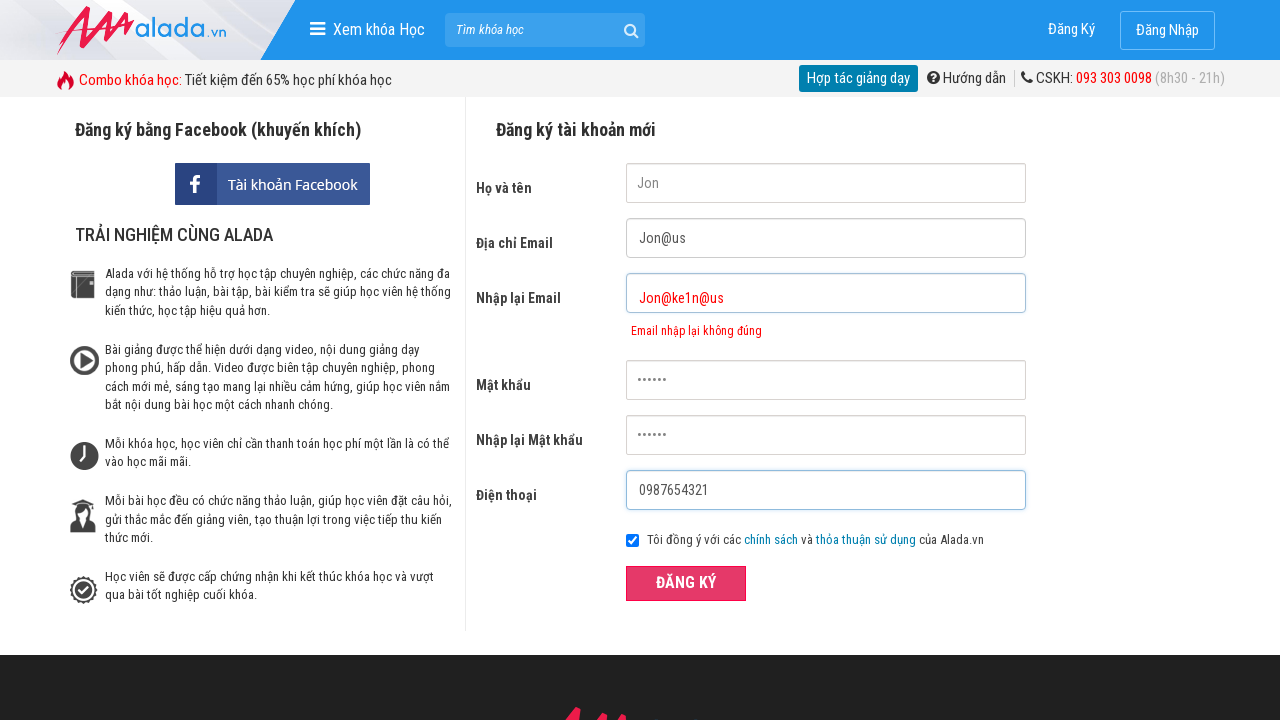

Confirmation email error message appeared, validating mismatched email detection
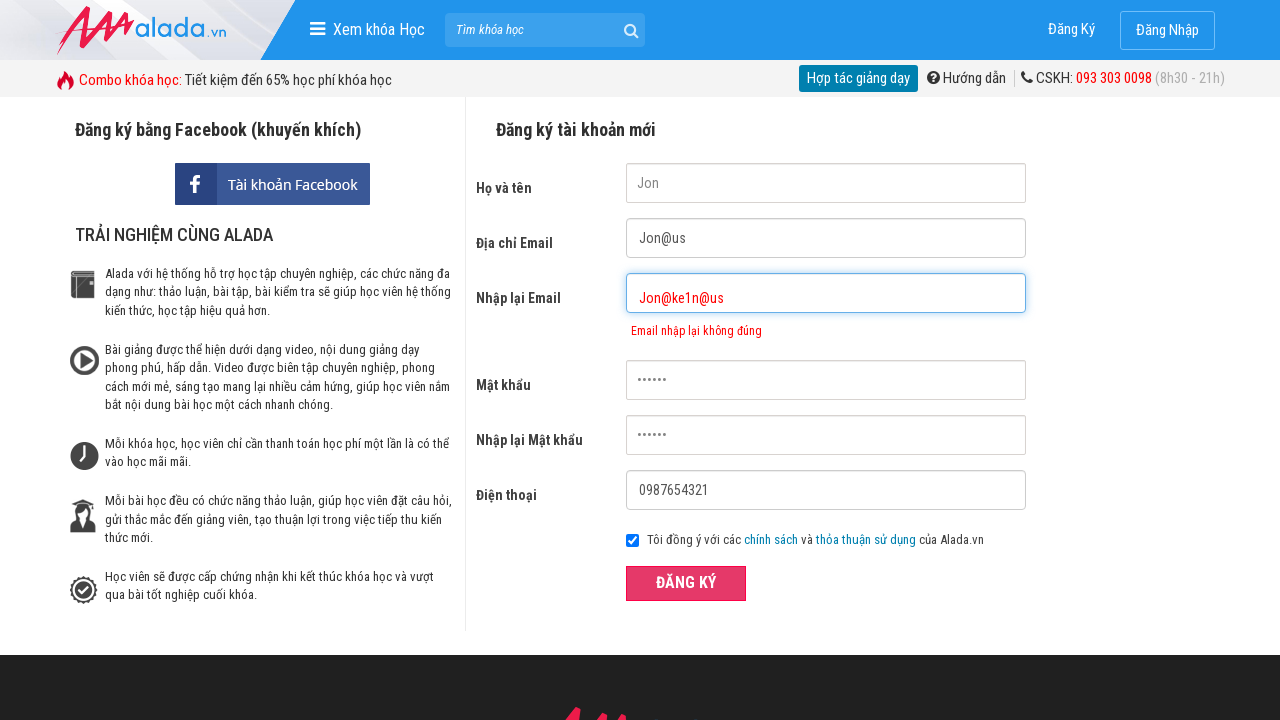

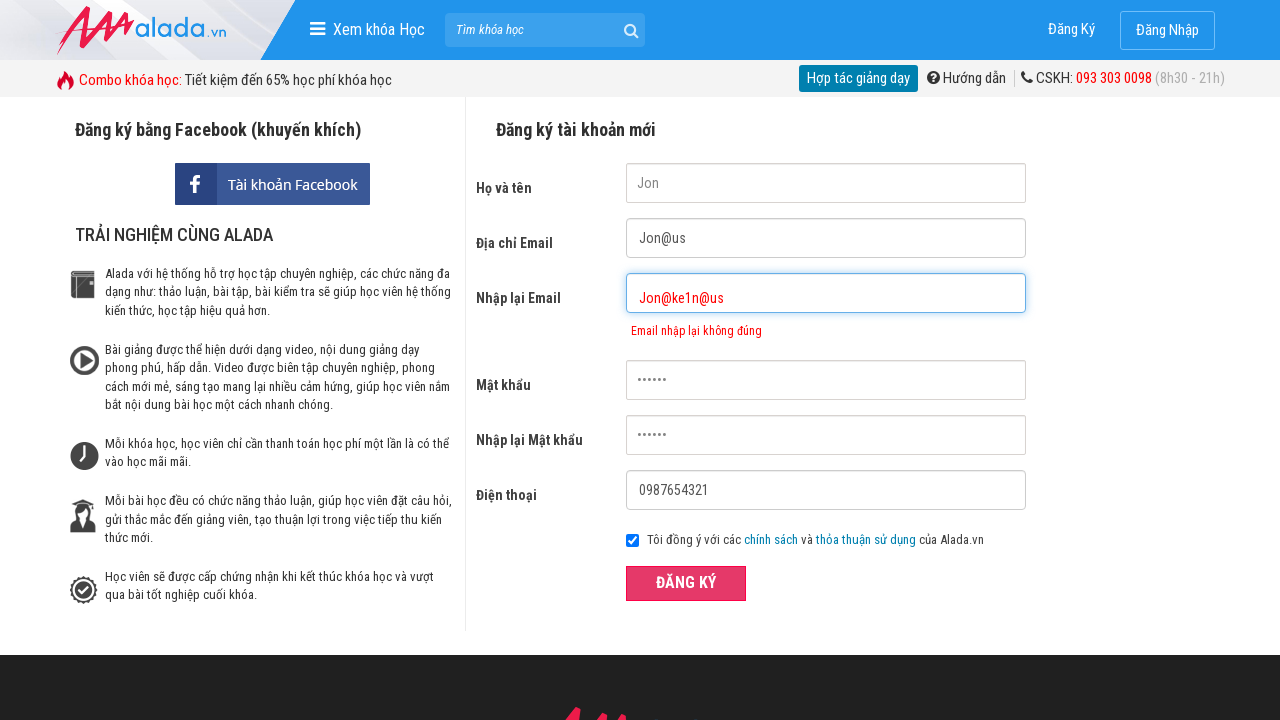